Tests that entering a number above 100 displays the error message "Number is too big"

Starting URL: https://kristinek.github.io/site/tasks/enter_a_number

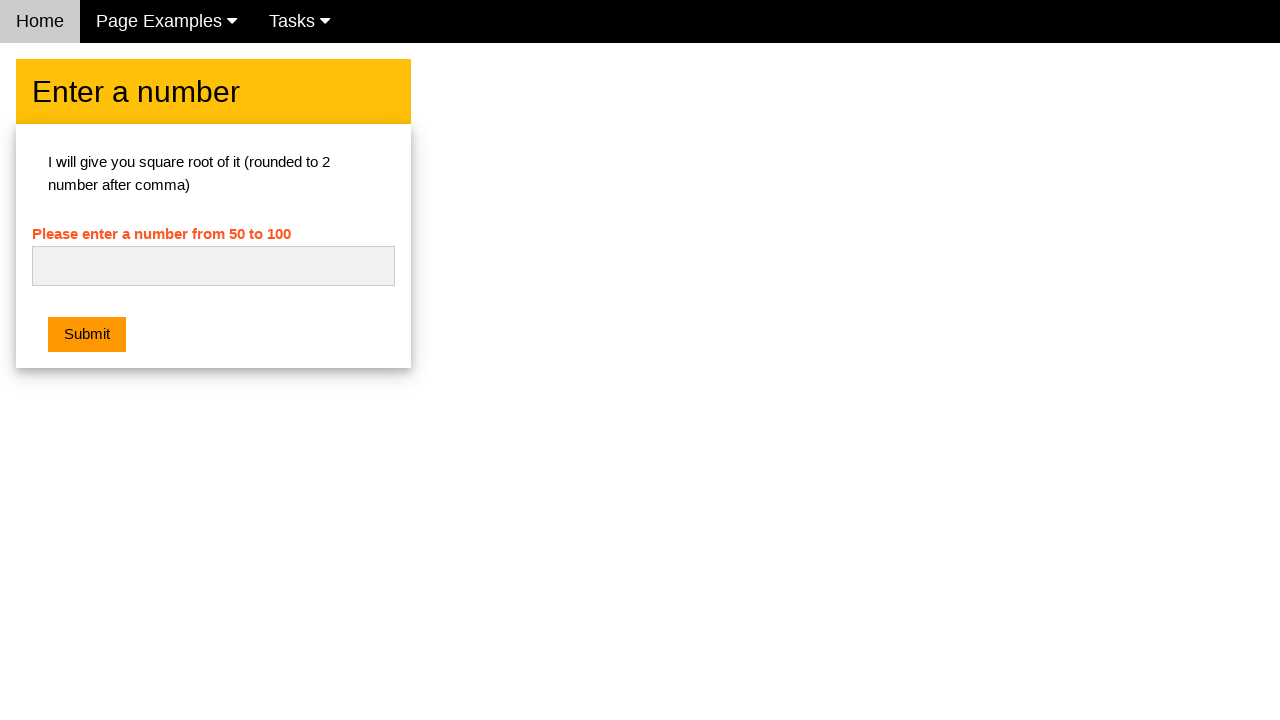

Navigated to the enter a number task page
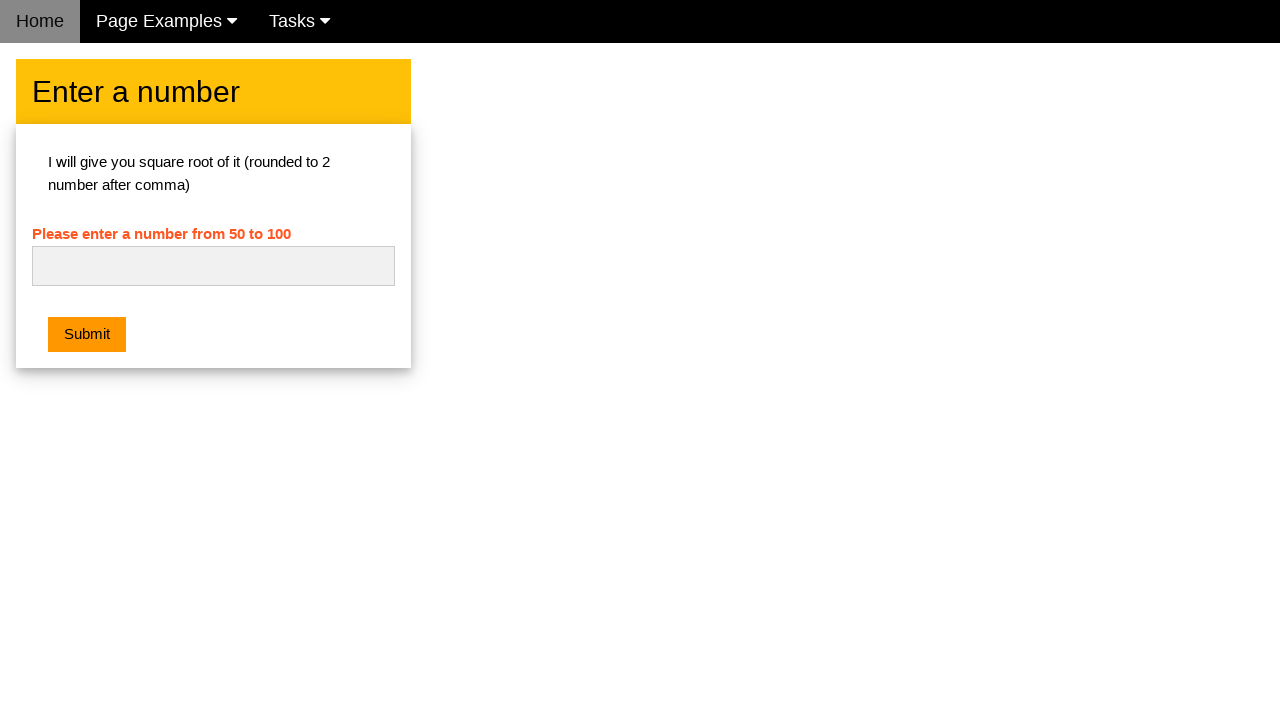

Filled number input field with '150' on #numb
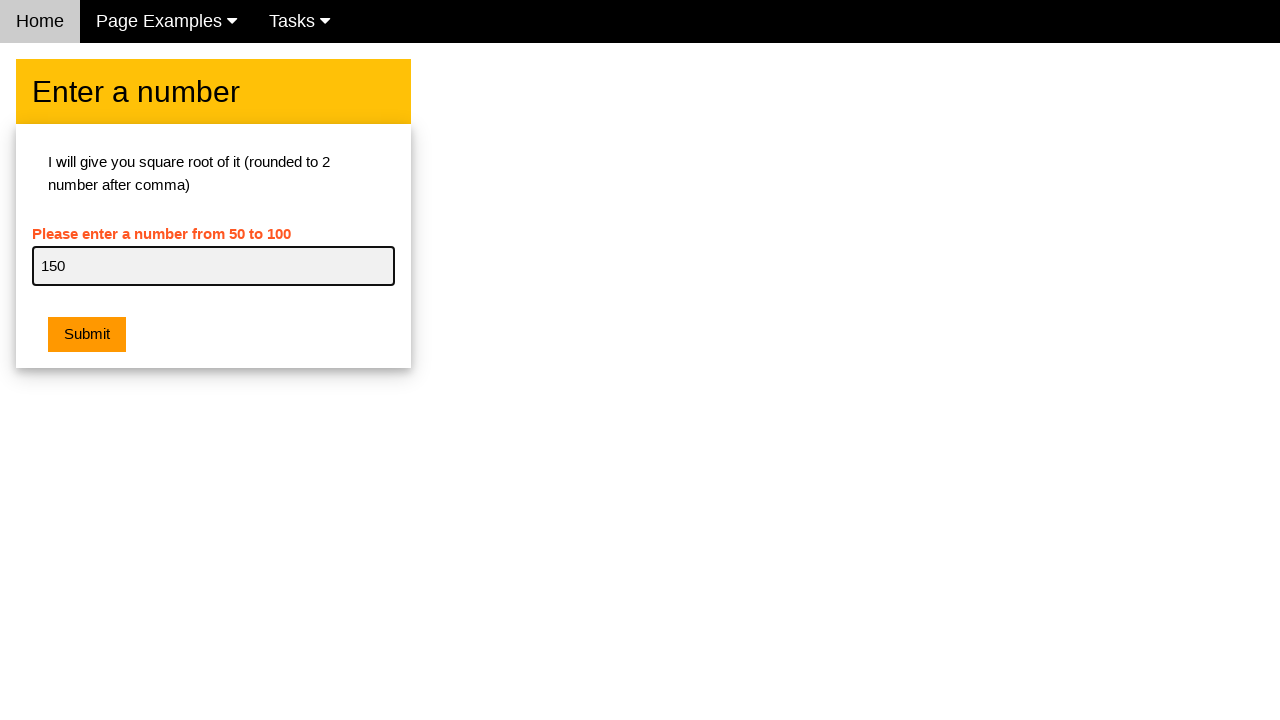

Clicked the submit button at (87, 335) on button
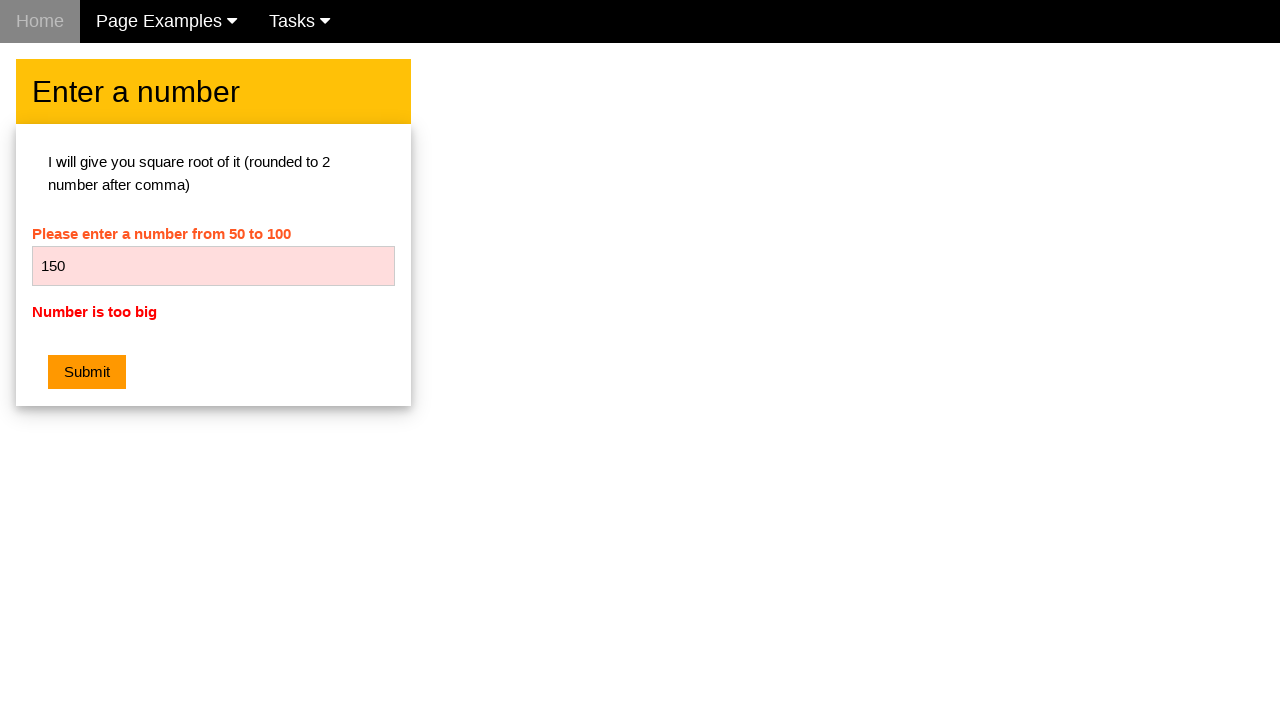

Retrieved error message text
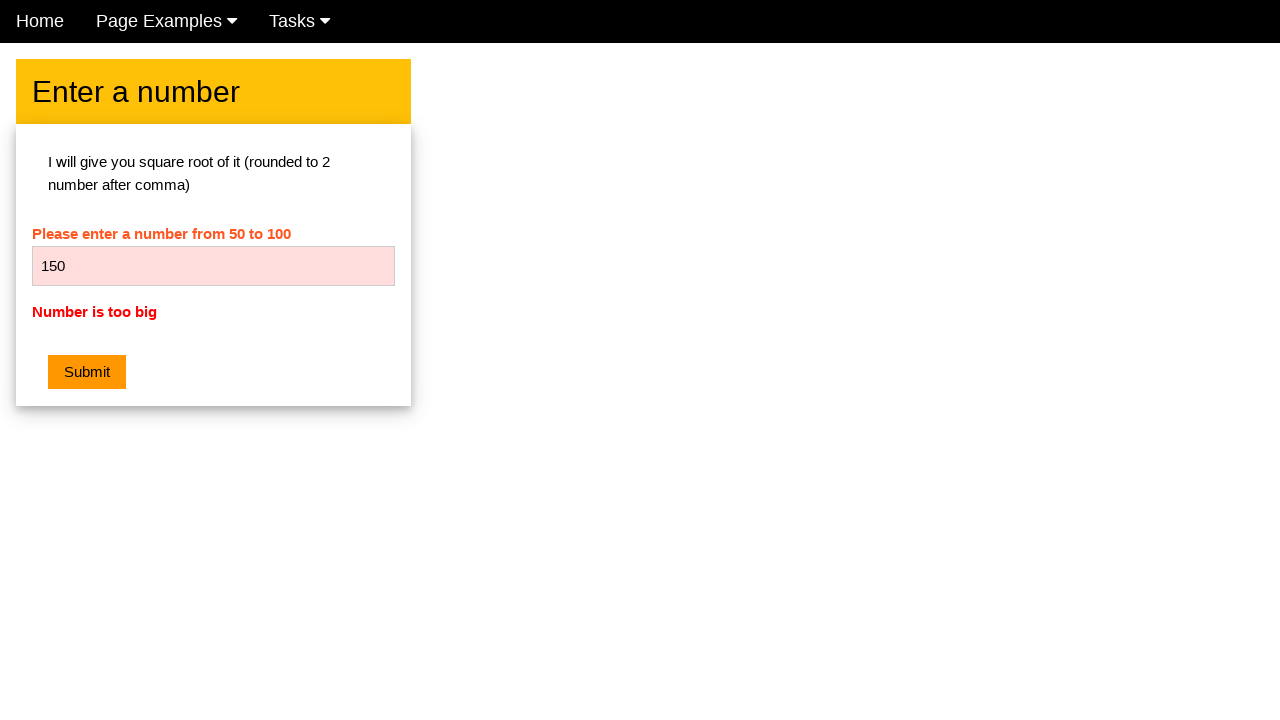

Verified error message displays 'Number is too big'
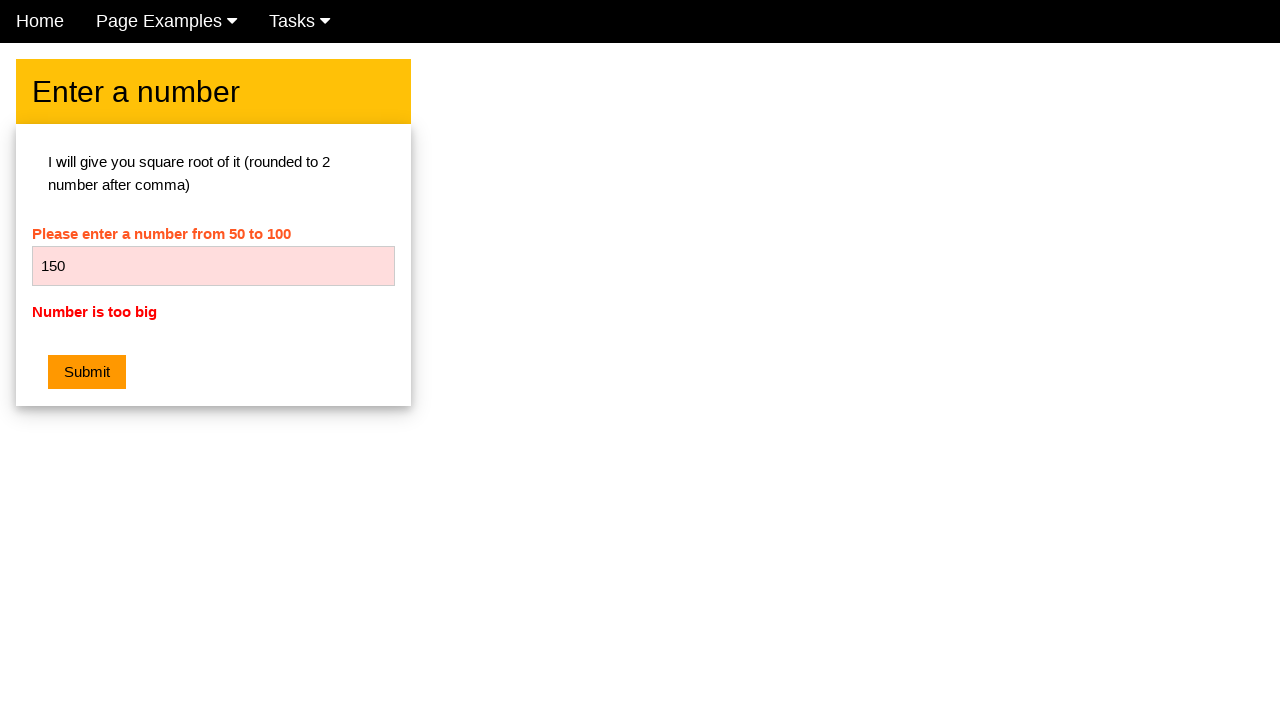

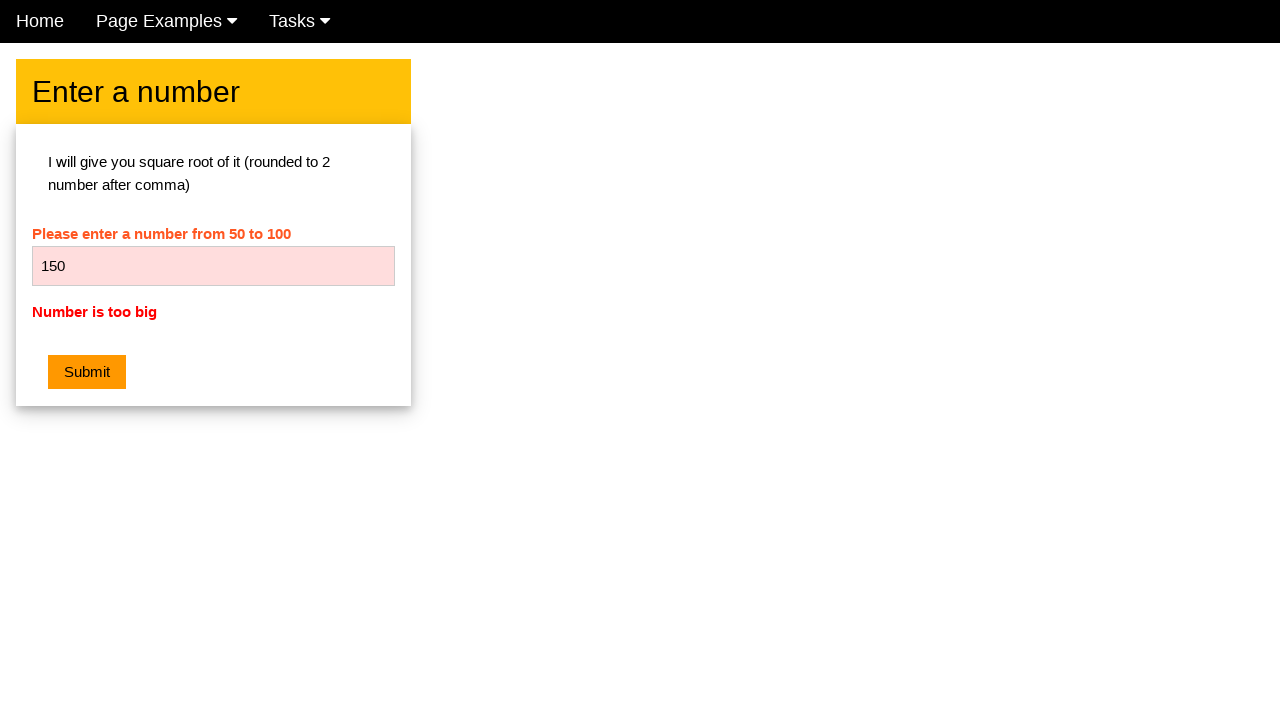